Tests that checkbox and label are hidden when a todo item is in edit mode.

Starting URL: https://demo.playwright.dev/todomvc

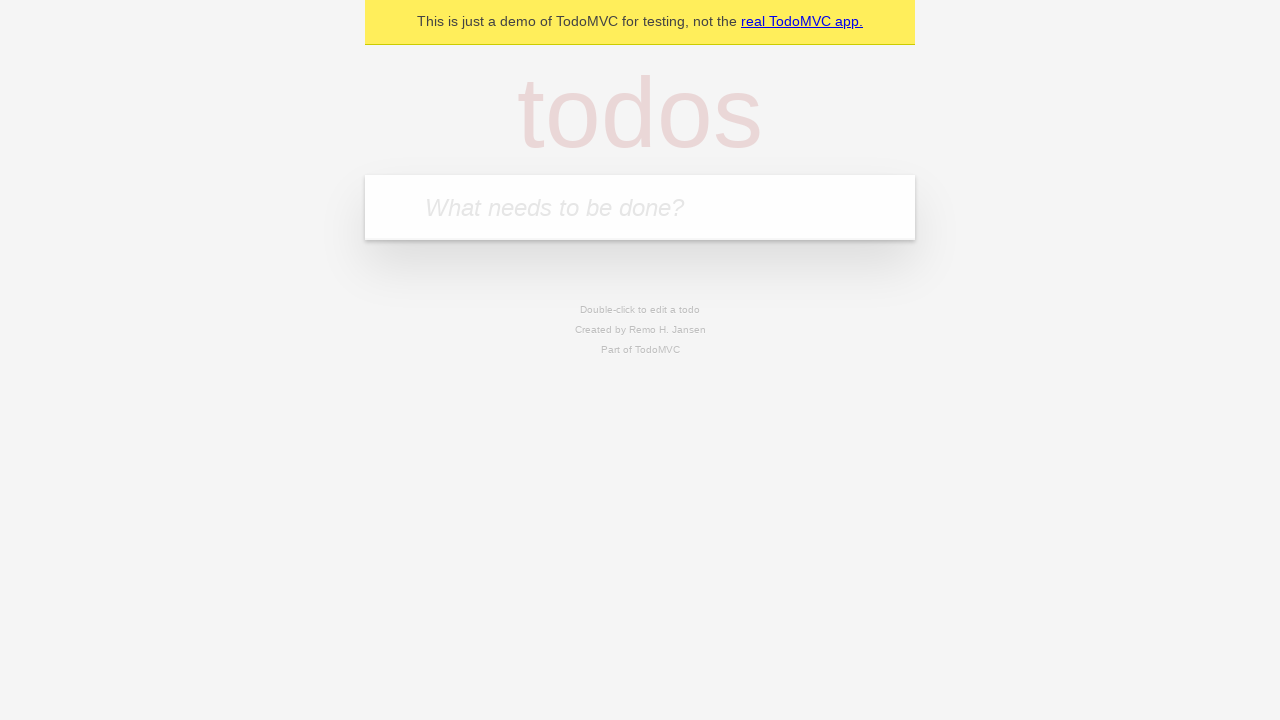

Filled todo input with 'buy some cheese' on internal:attr=[placeholder="What needs to be done?"i]
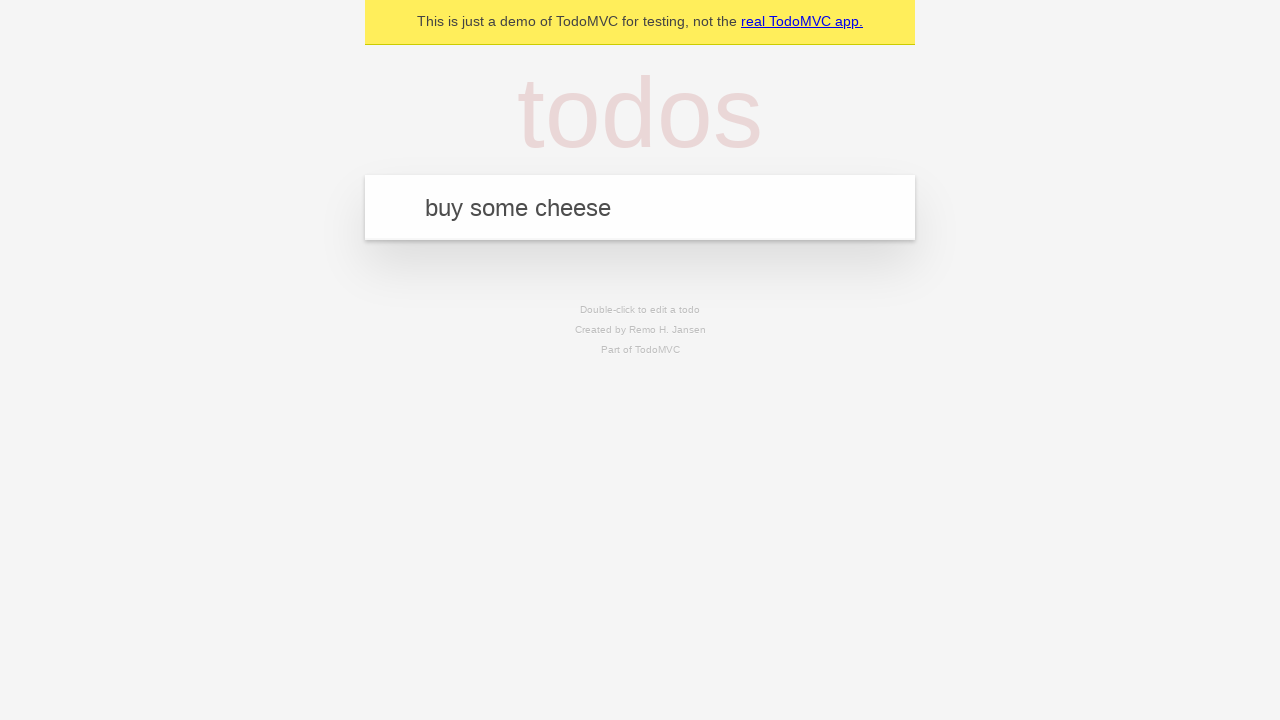

Pressed Enter to create first todo on internal:attr=[placeholder="What needs to be done?"i]
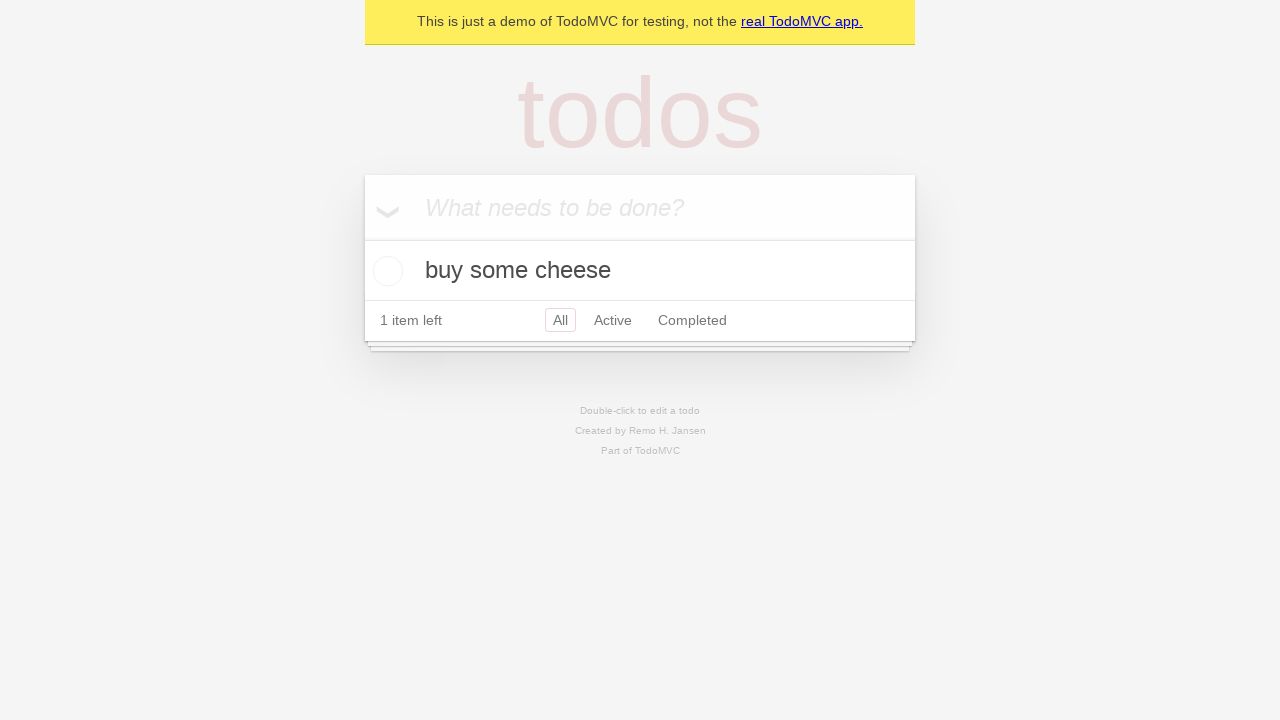

Filled todo input with 'feed the cat' on internal:attr=[placeholder="What needs to be done?"i]
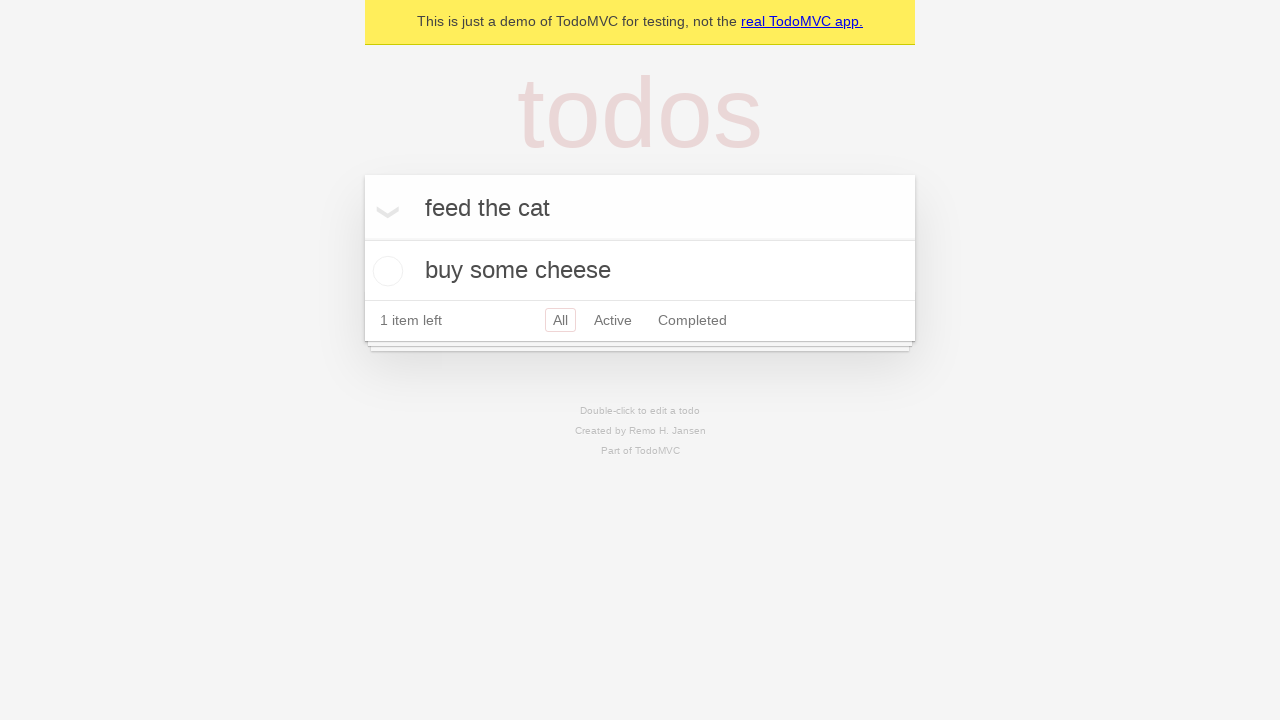

Pressed Enter to create second todo on internal:attr=[placeholder="What needs to be done?"i]
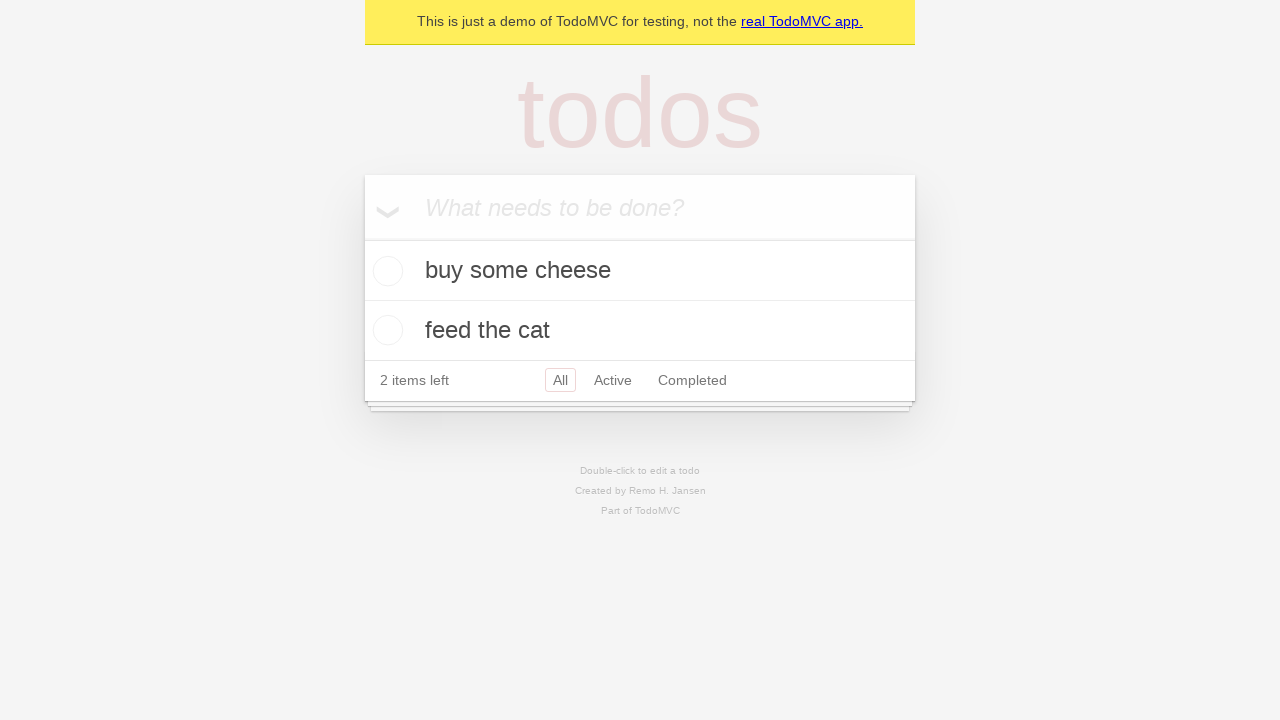

Filled todo input with 'book a doctors appointment' on internal:attr=[placeholder="What needs to be done?"i]
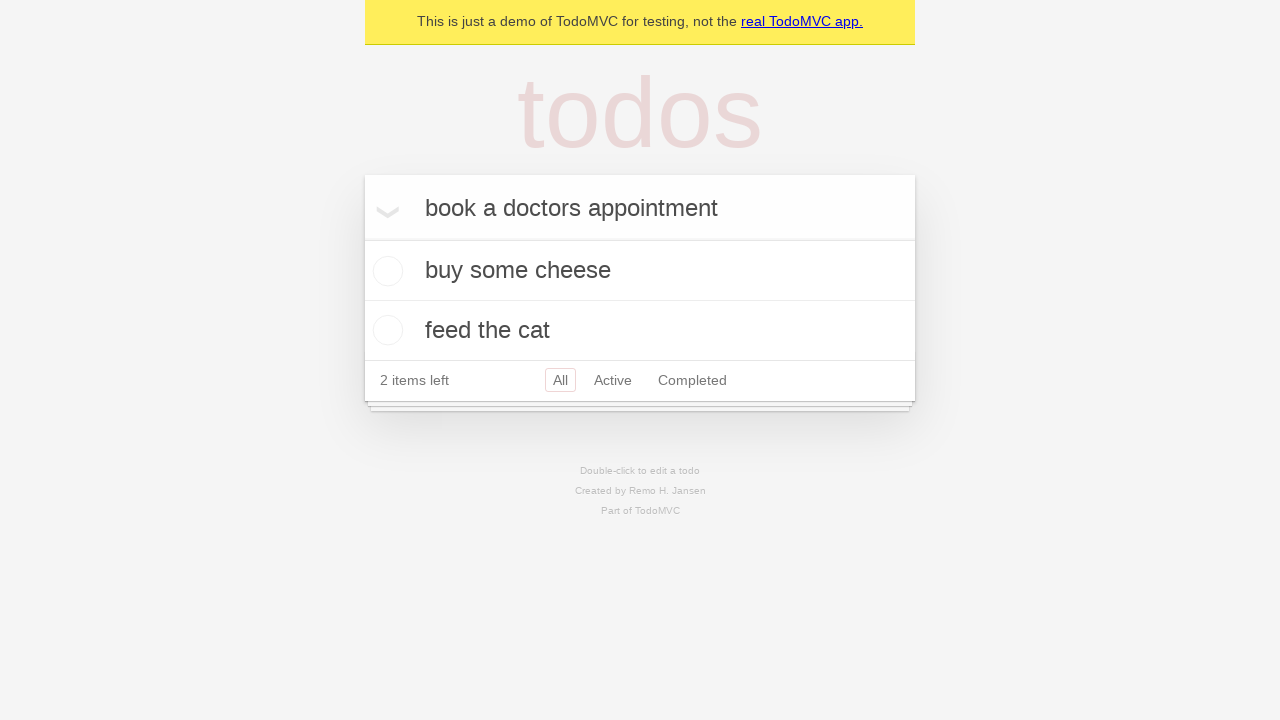

Pressed Enter to create third todo on internal:attr=[placeholder="What needs to be done?"i]
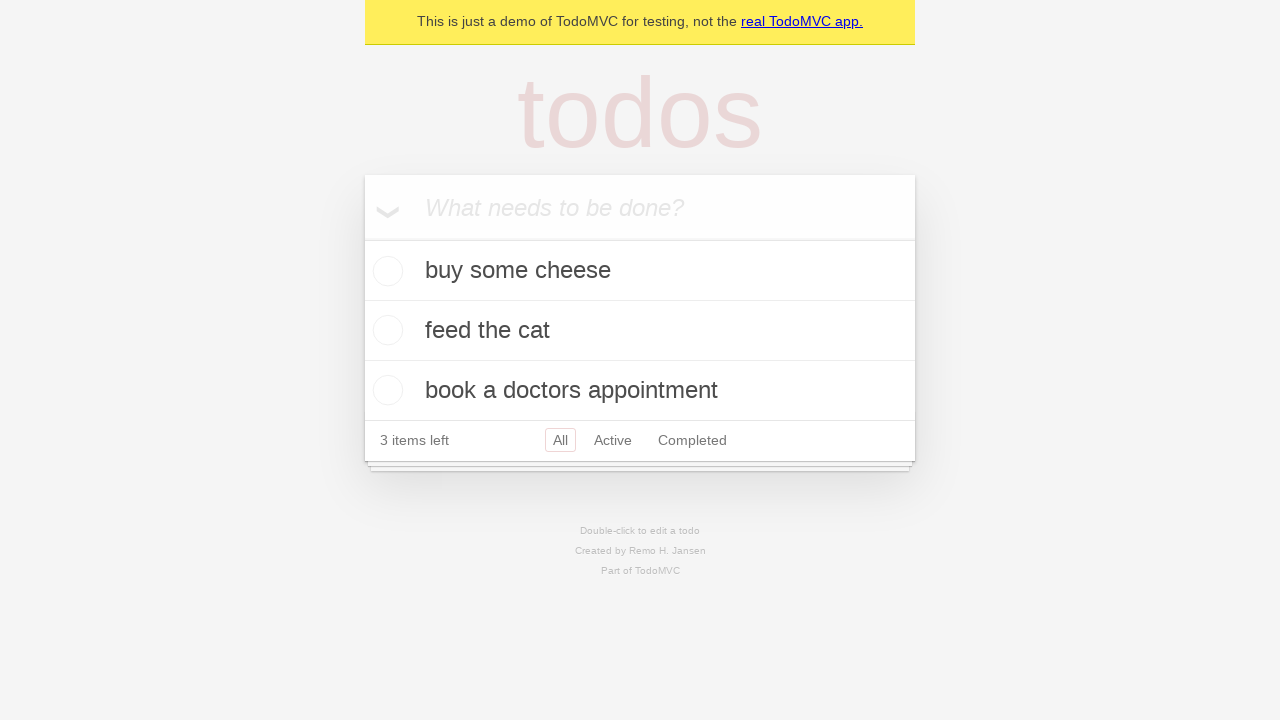

Double-clicked second todo item to enter edit mode at (640, 331) on internal:testid=[data-testid="todo-item"s] >> nth=1
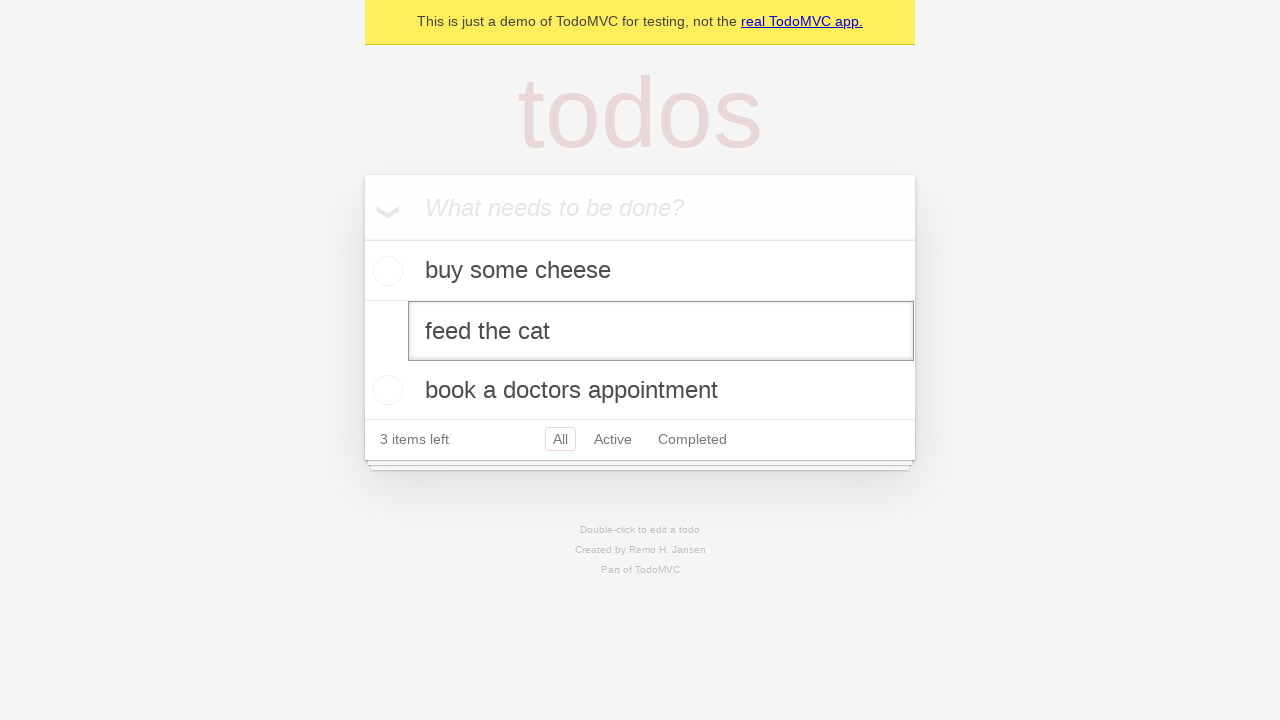

Edit textbox appeared for second todo item
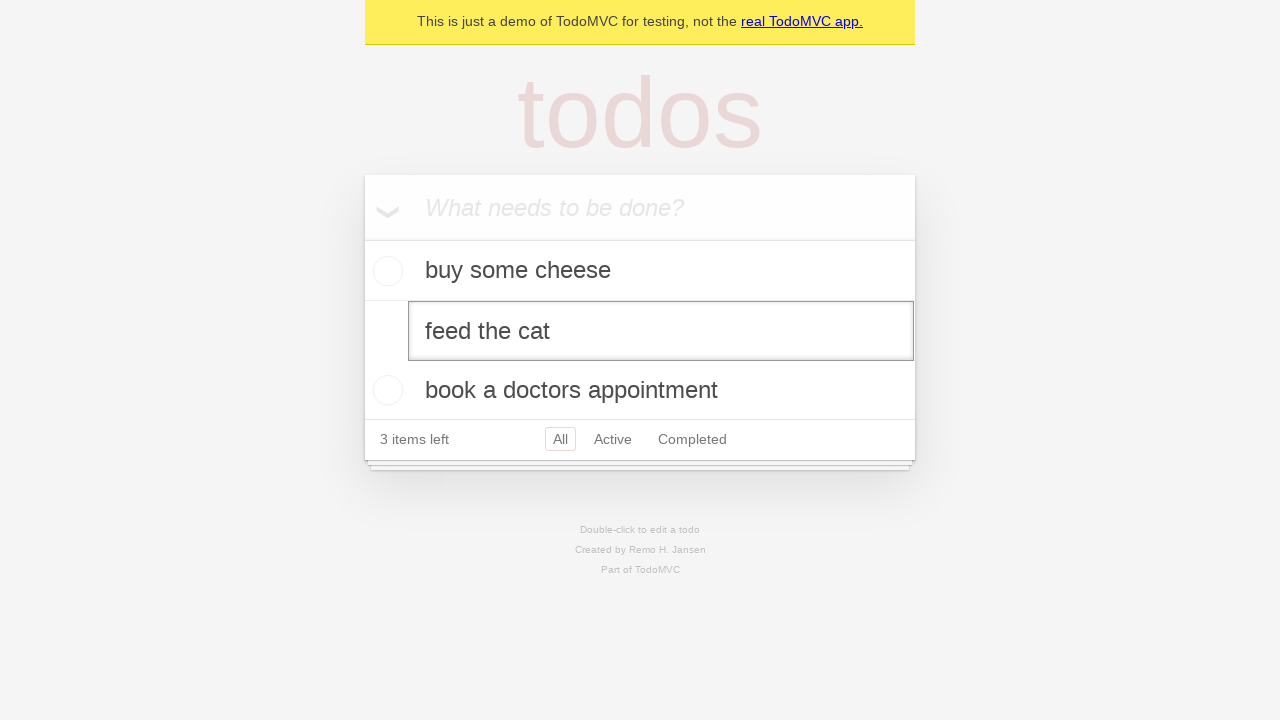

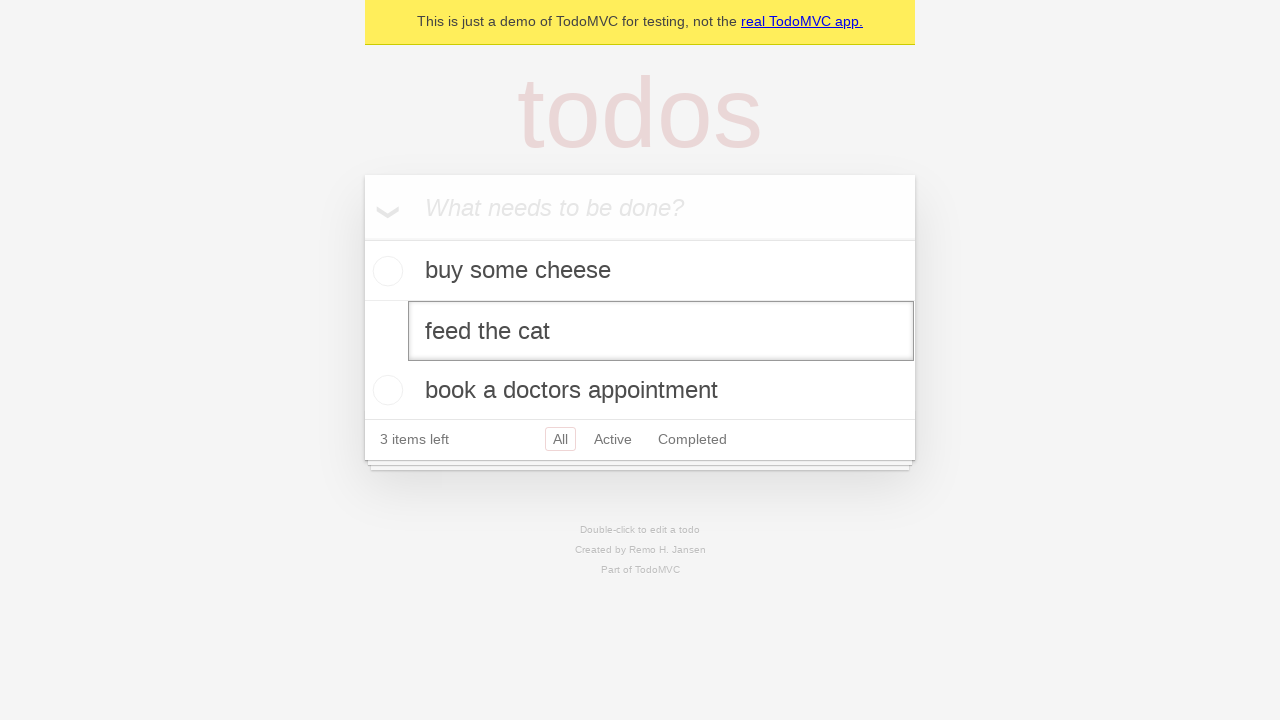